Tests the addition operation in a calculator by entering two numbers and verifying the result

Starting URL: https://tgadek.bitbucket.io/app/calc/prod/index.html

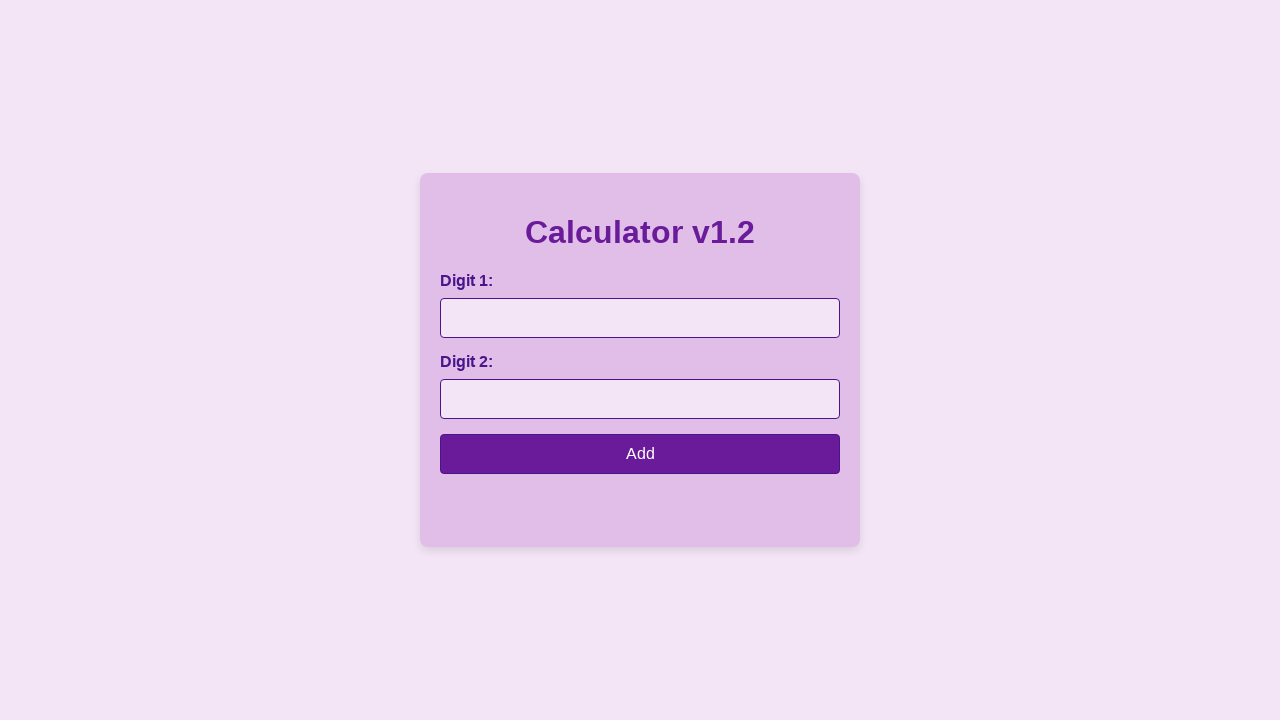

Entered first number '1' in the calculator on #number1
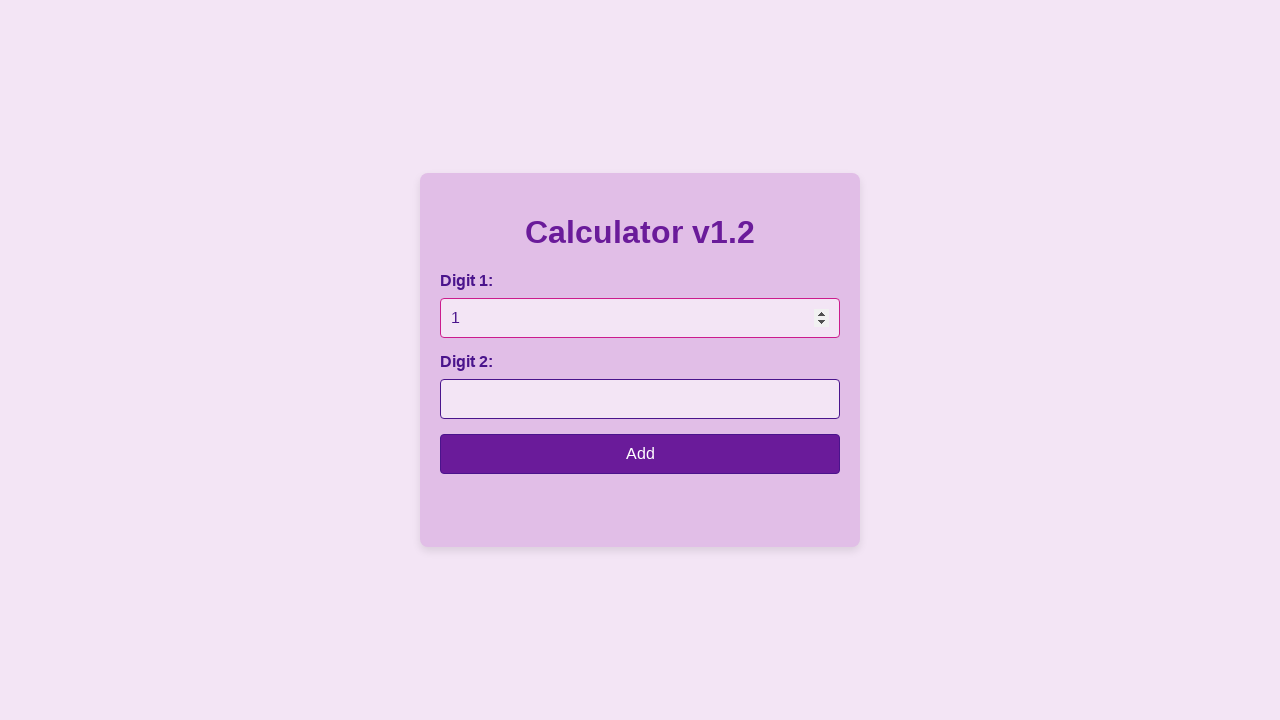

Entered second number '2' in the calculator on #number2
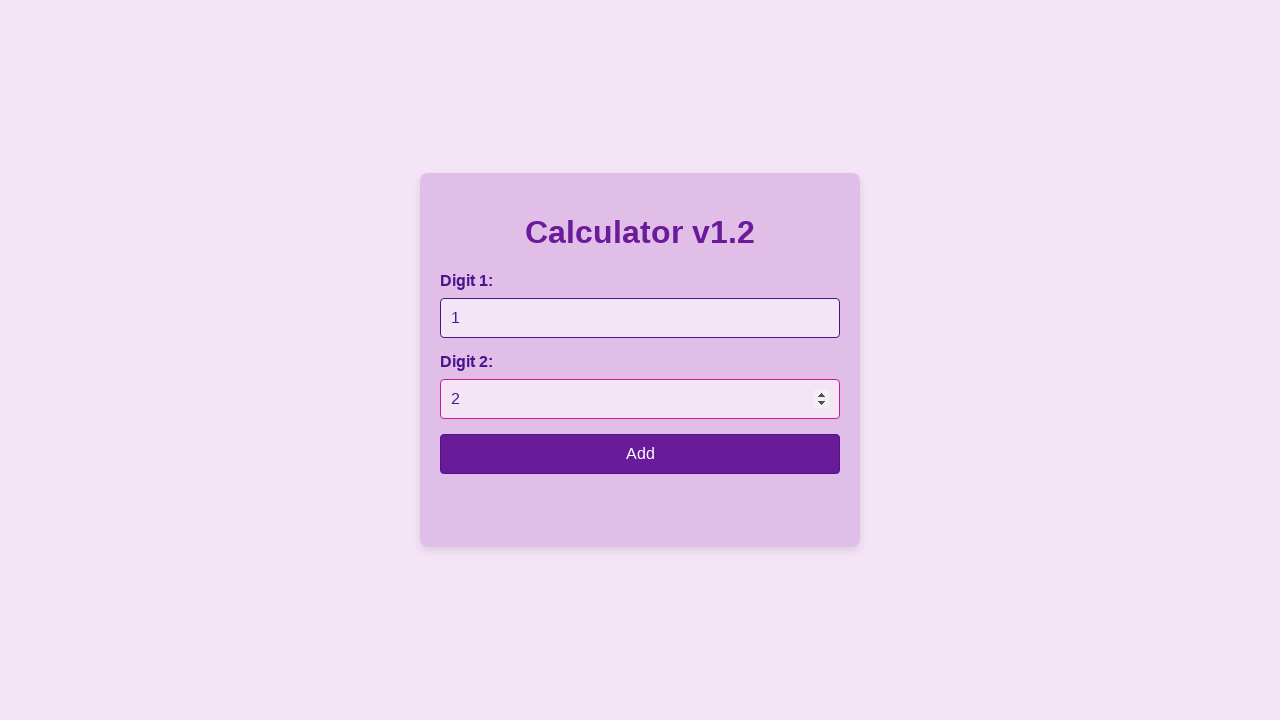

Clicked the calculate button at (640, 454) on input[type='button']
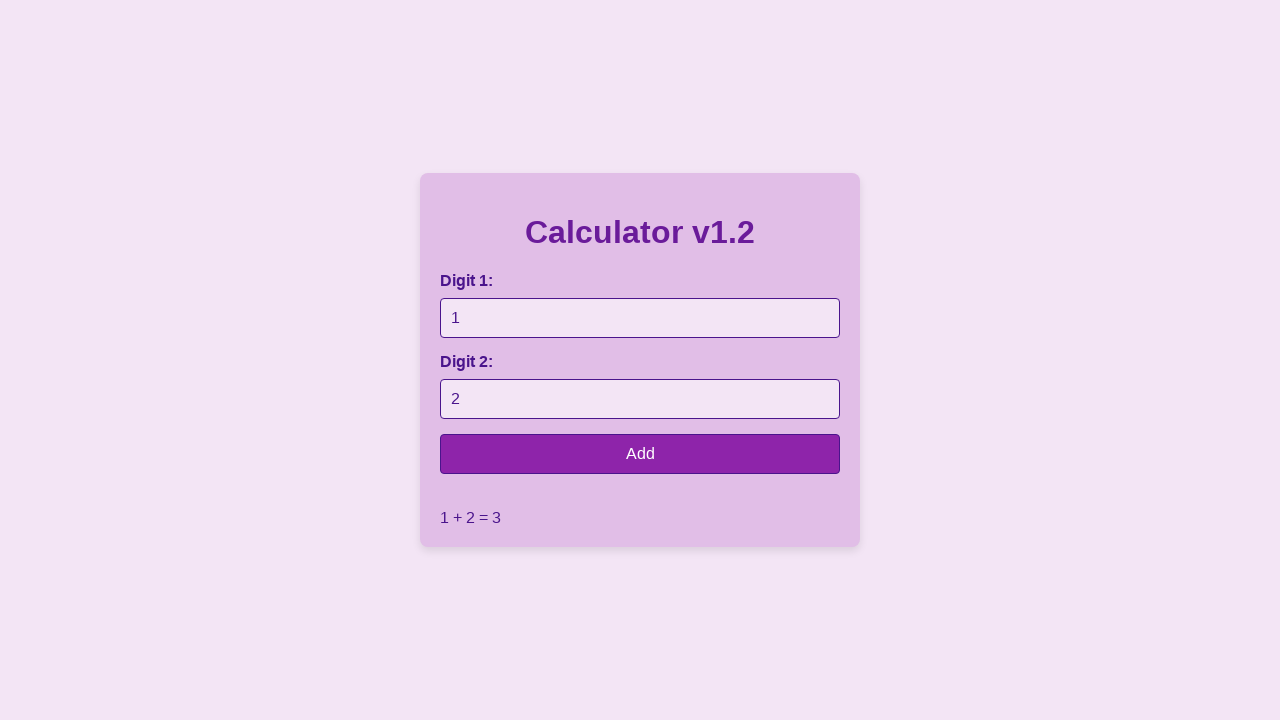

Verified addition result '1 + 2 = 3' is displayed
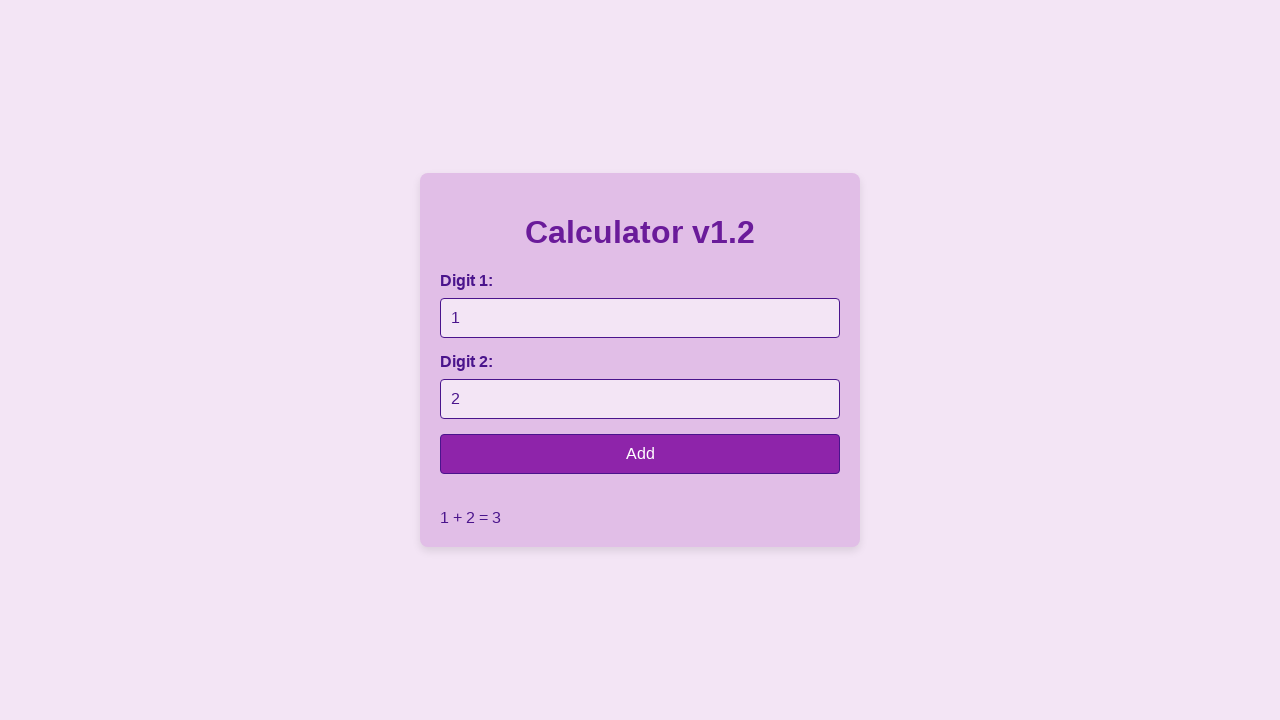

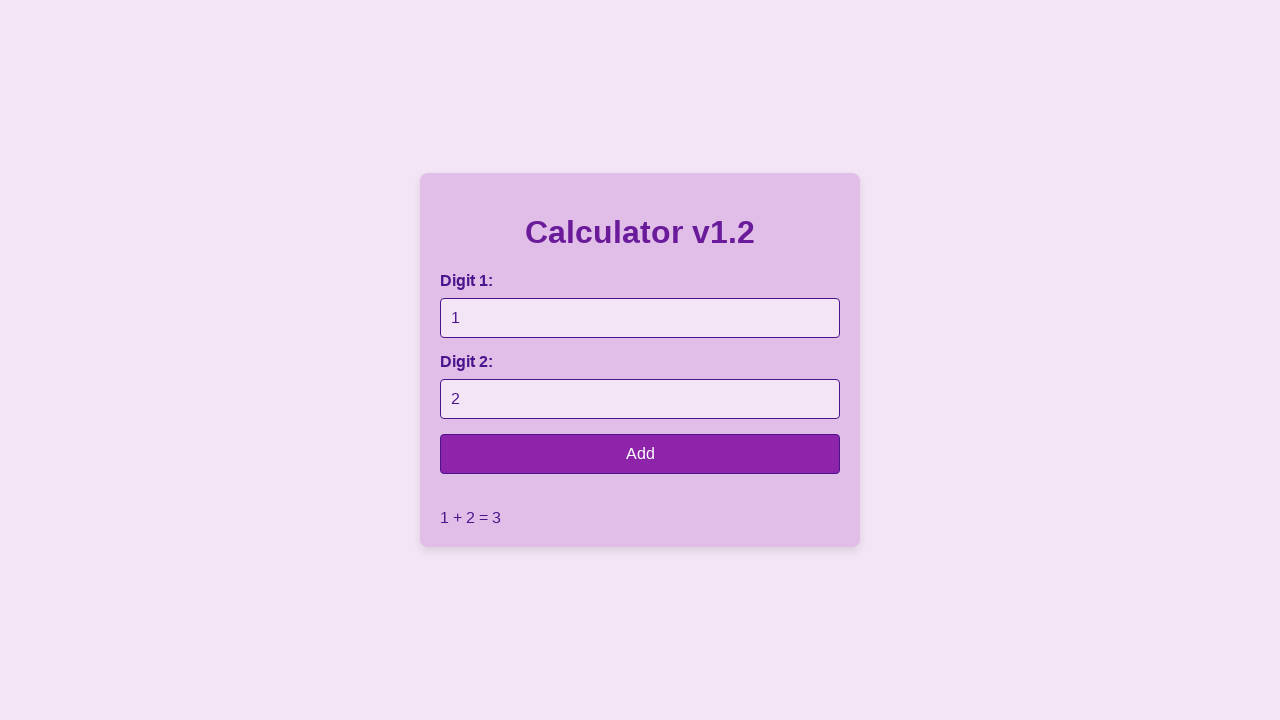